Tests navigation to All Products page, verifies product list is visible, clicks on first product's View Product button, and verifies product detail page displays all product information

Starting URL: https://www.automationexercise.com

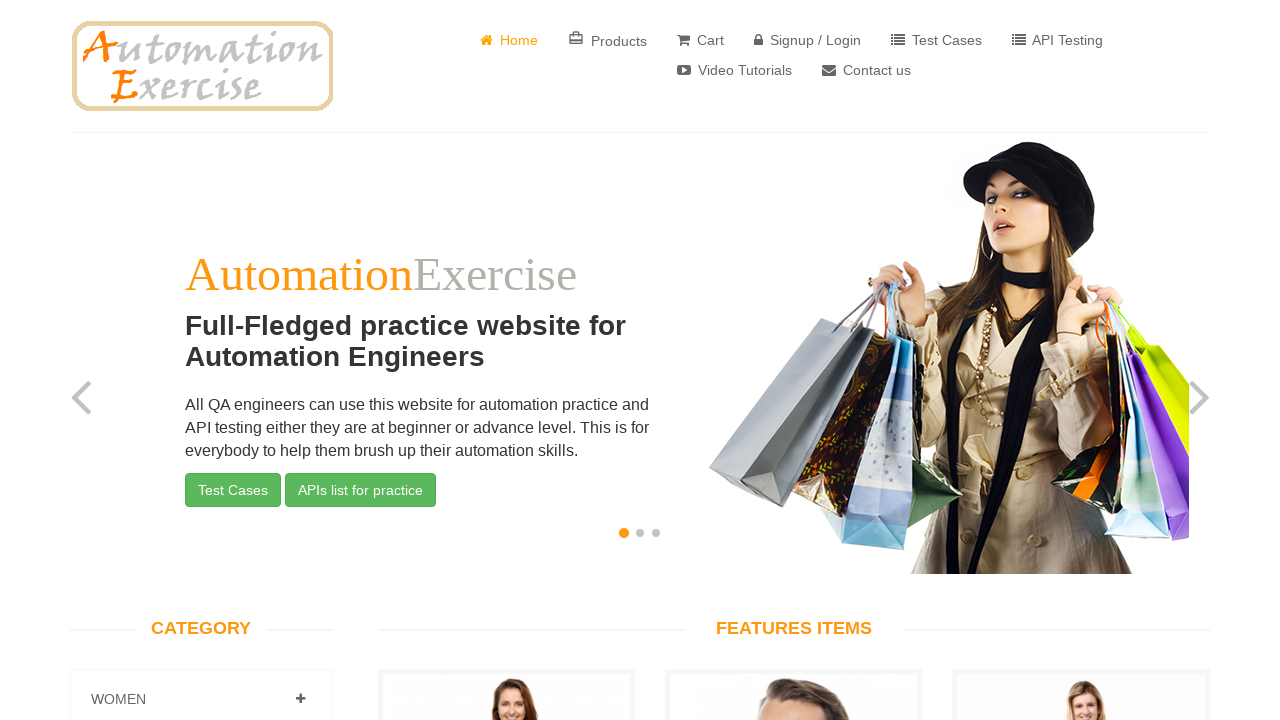

Clicked on 'Products' navigation button at (608, 40) on a[href='/products']
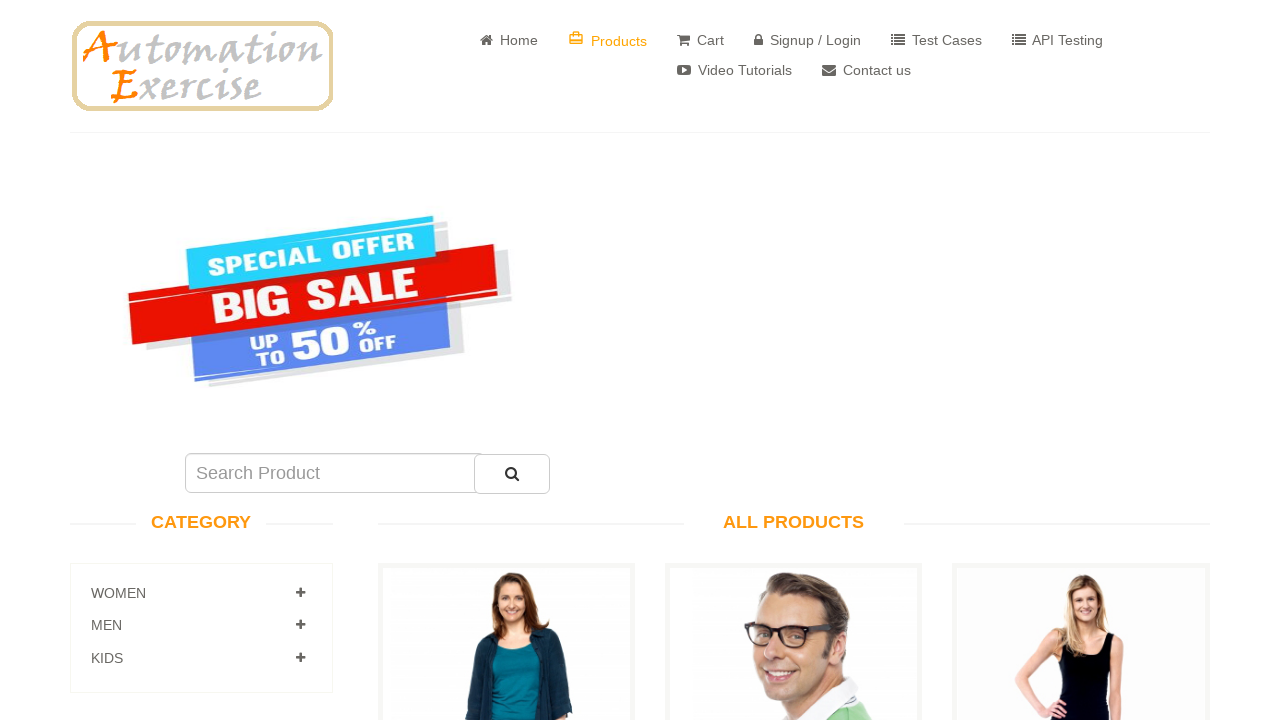

Navigated to All Products page successfully
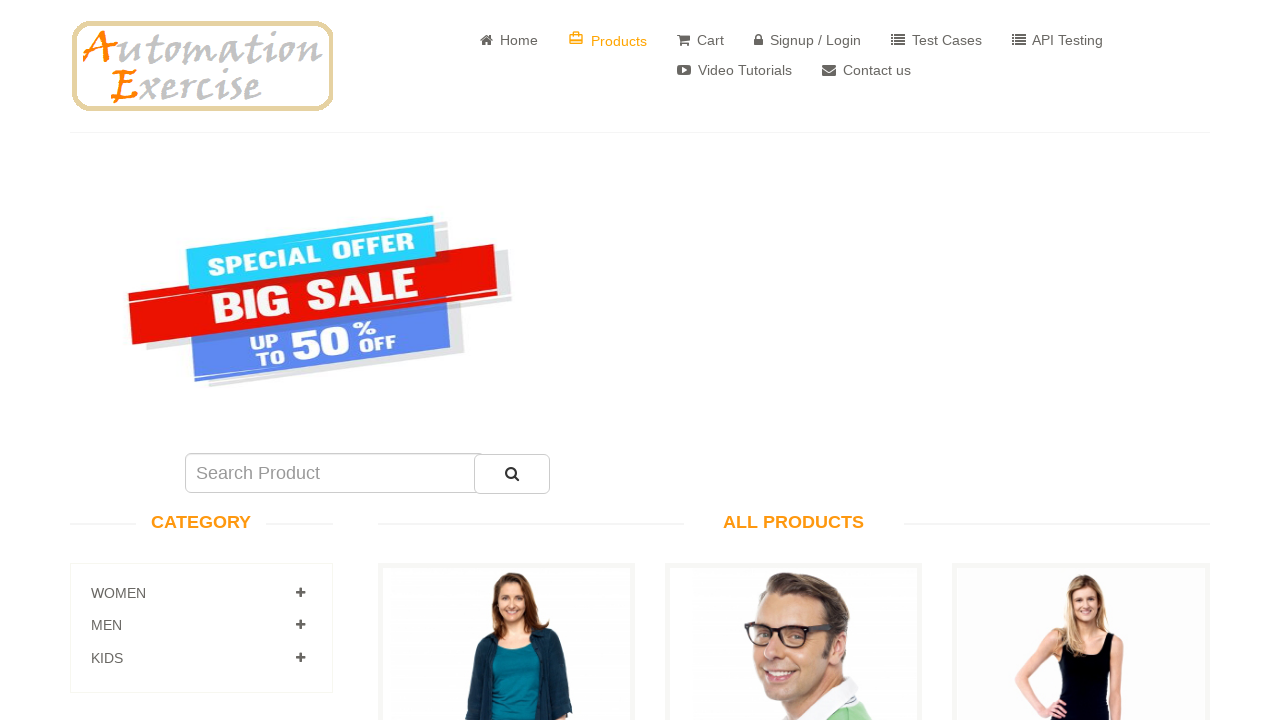

Product list is visible on the page
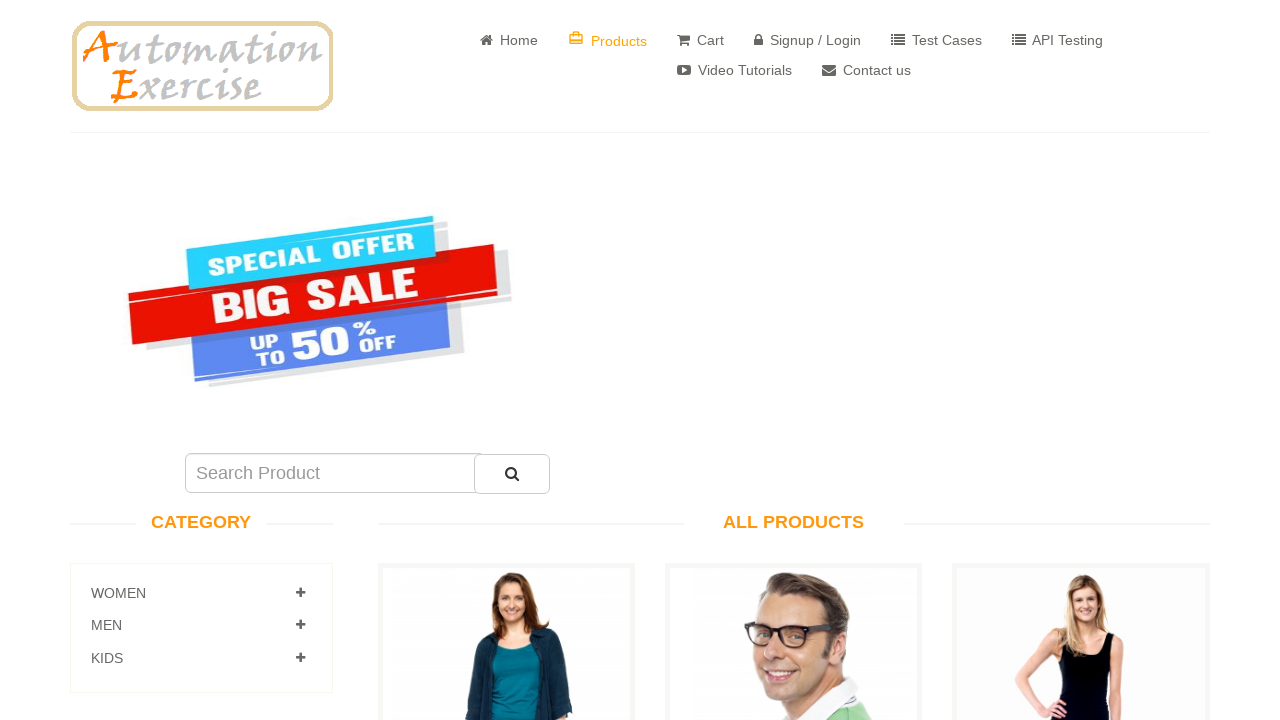

Clicked 'View Product' button on first product at (506, 361) on a[href='/product_details/1']
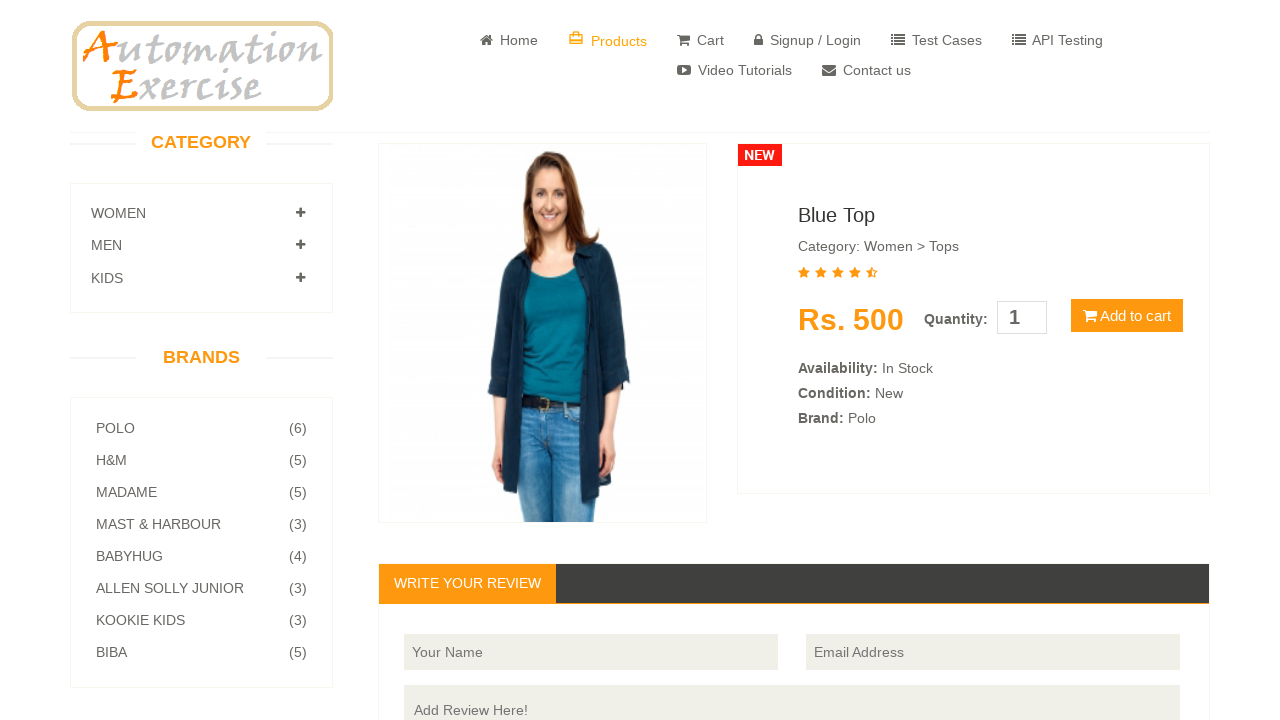

Navigated to product detail page successfully
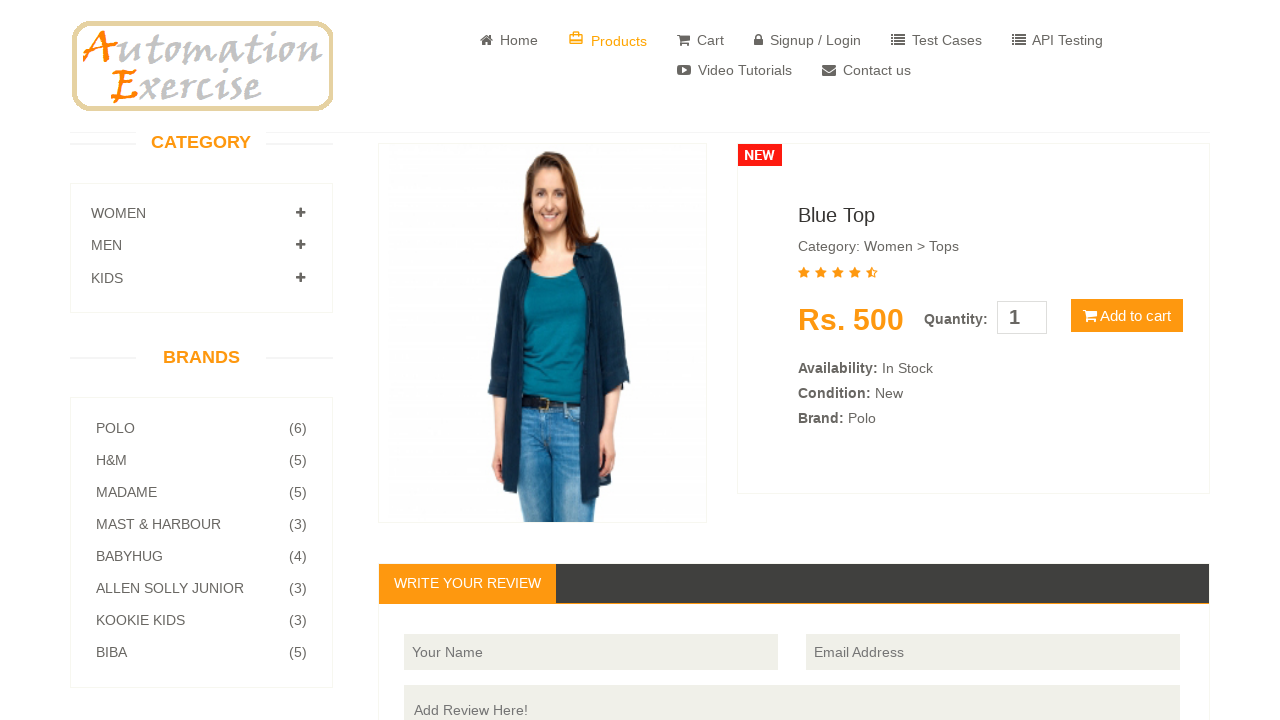

Product name/title is visible
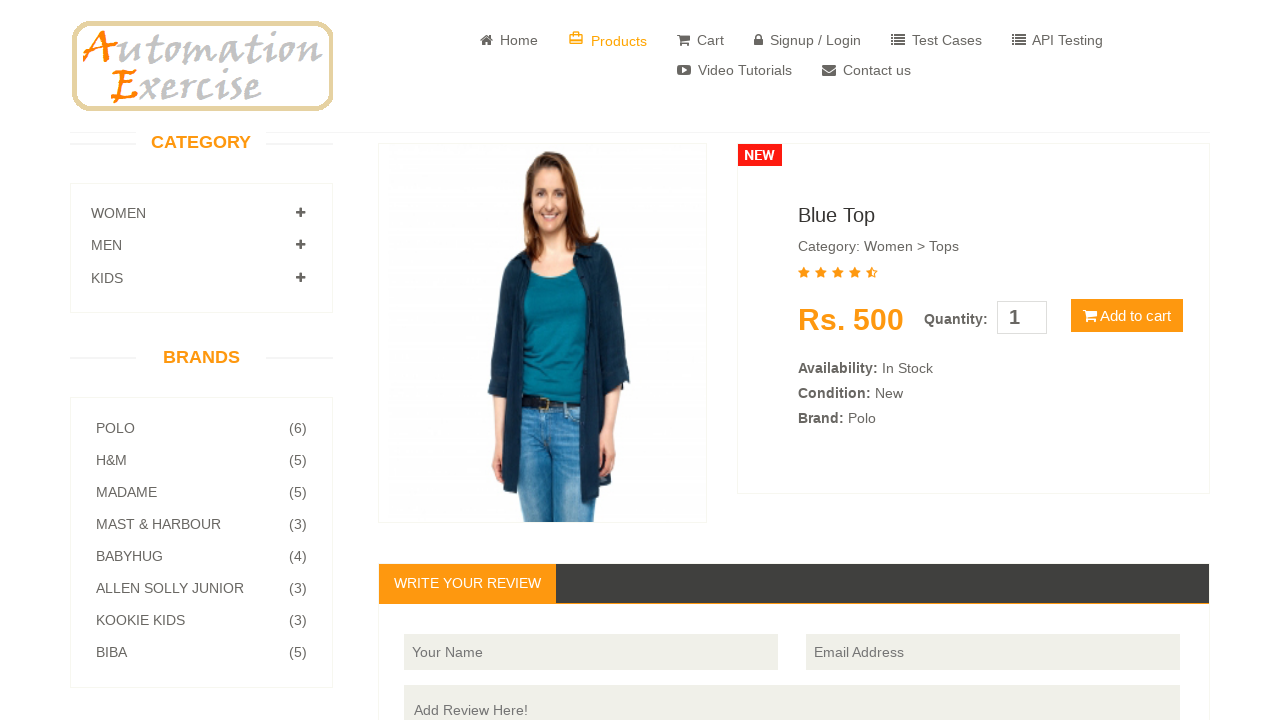

Product price information is visible
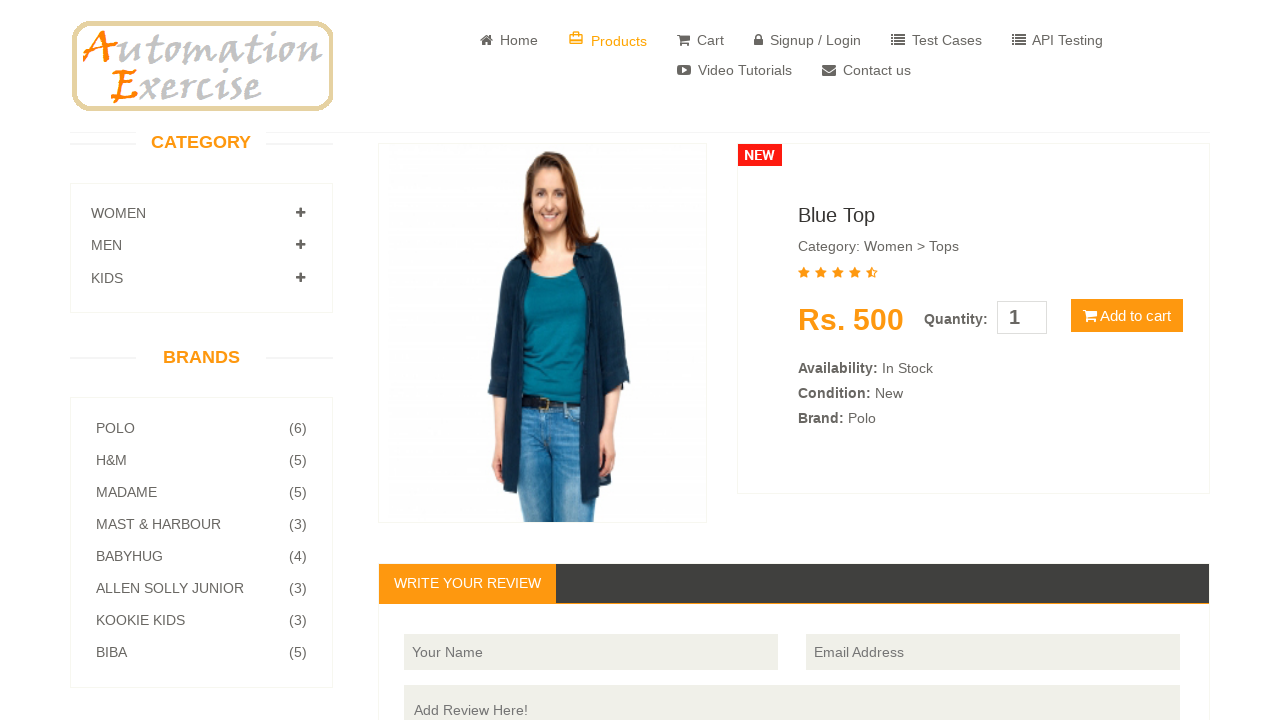

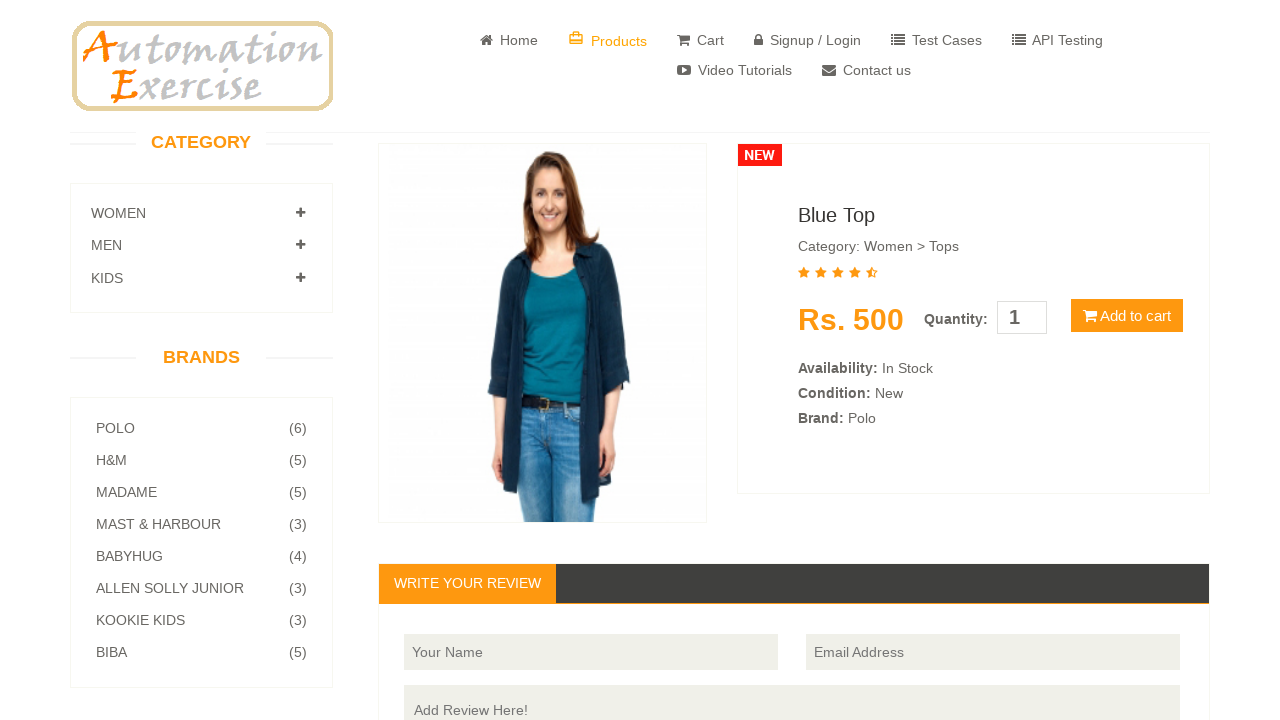